Tests opting out of A/B tests by forging an opt-out cookie on the target page, then refreshing to verify the page shows "No A/B Test" heading.

Starting URL: http://the-internet.herokuapp.com/abtest

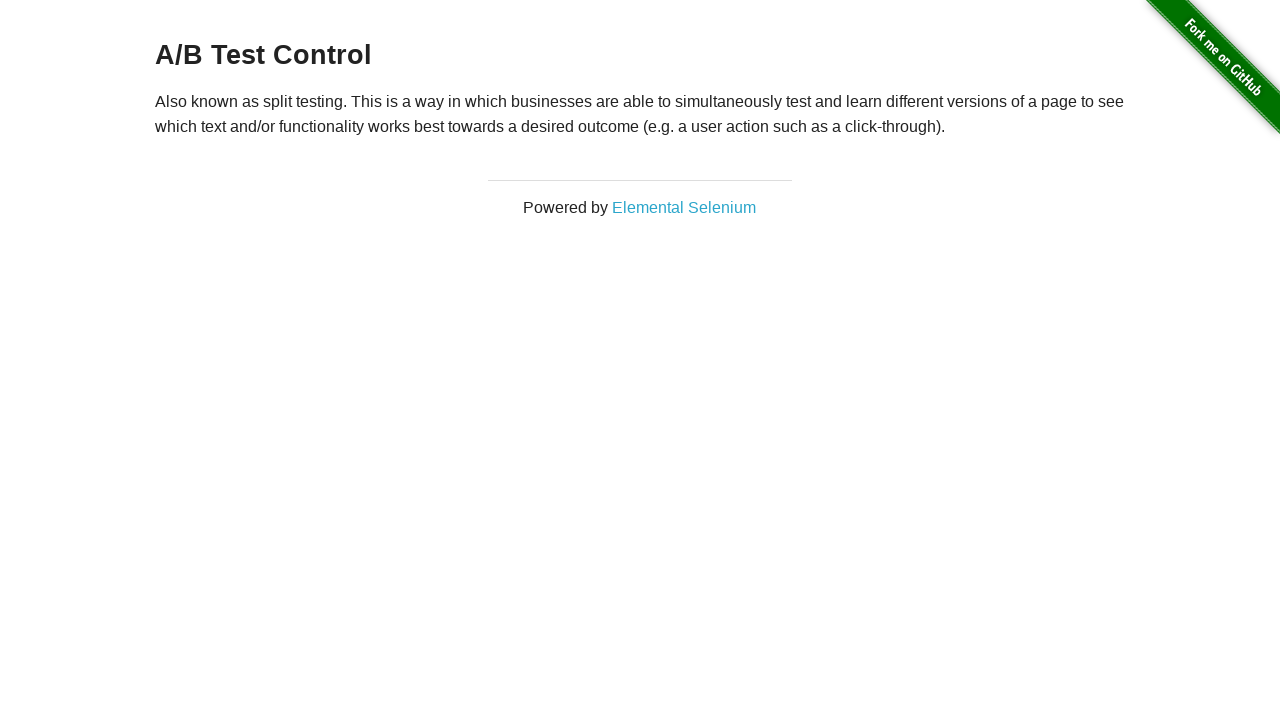

Retrieved initial heading text from h3 element
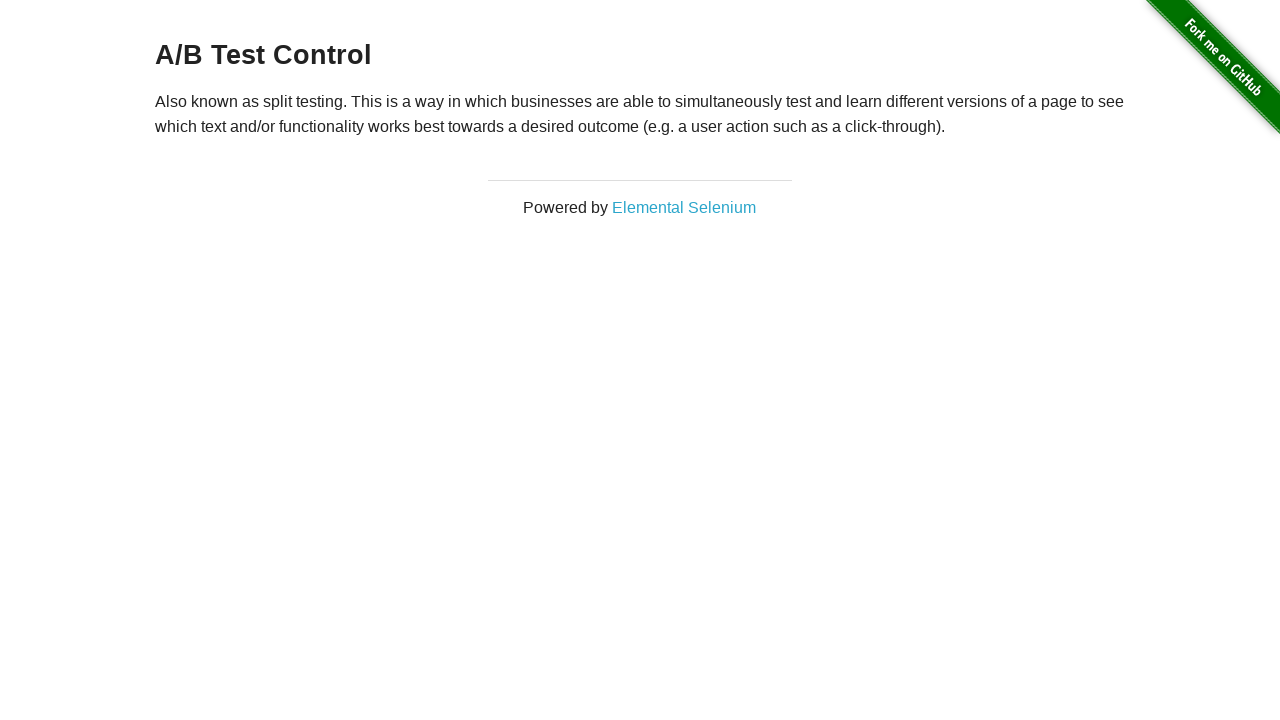

Verified initial heading is one of the A/B test variations
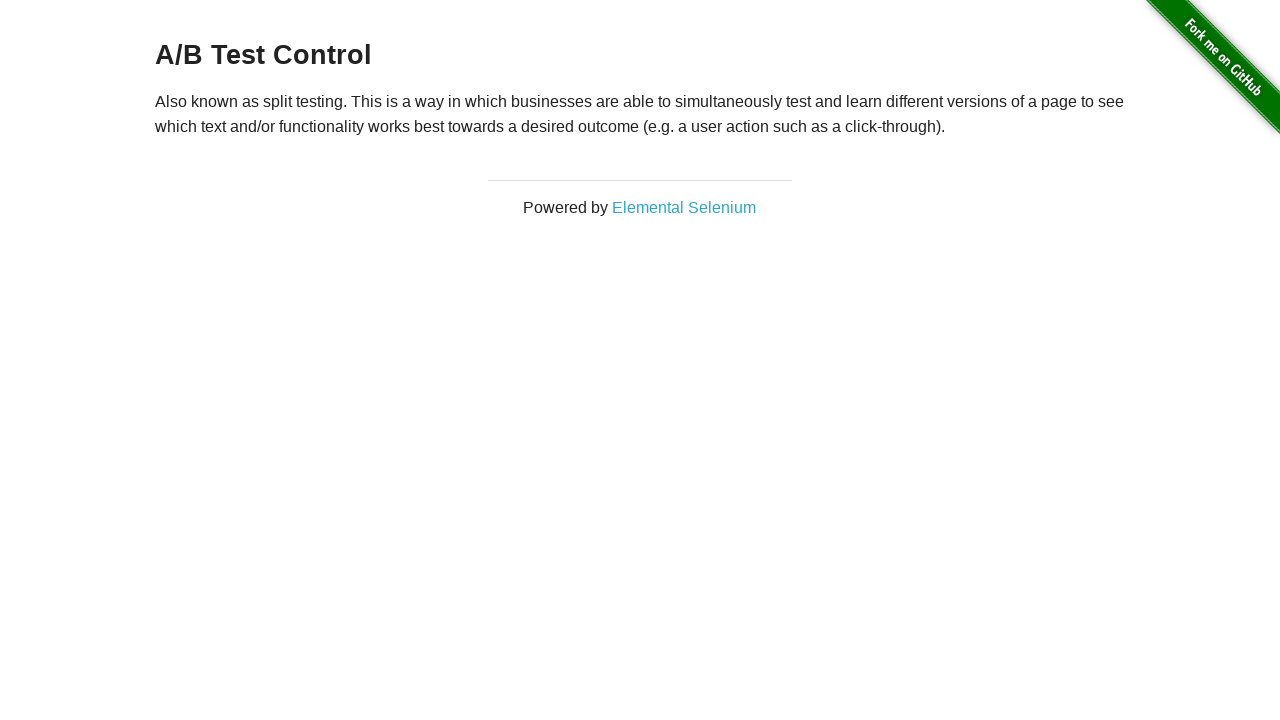

Added optimizelyOptOut cookie to forge opt-out state
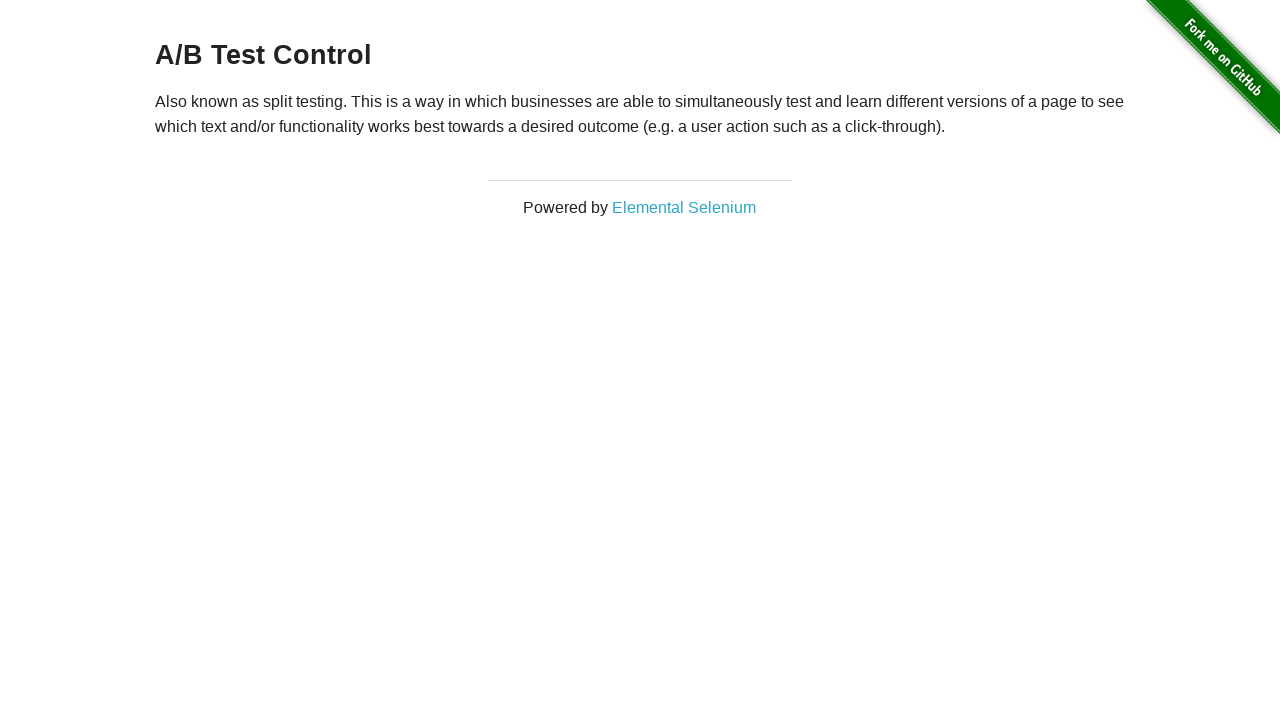

Refreshed the page to apply opt-out cookie
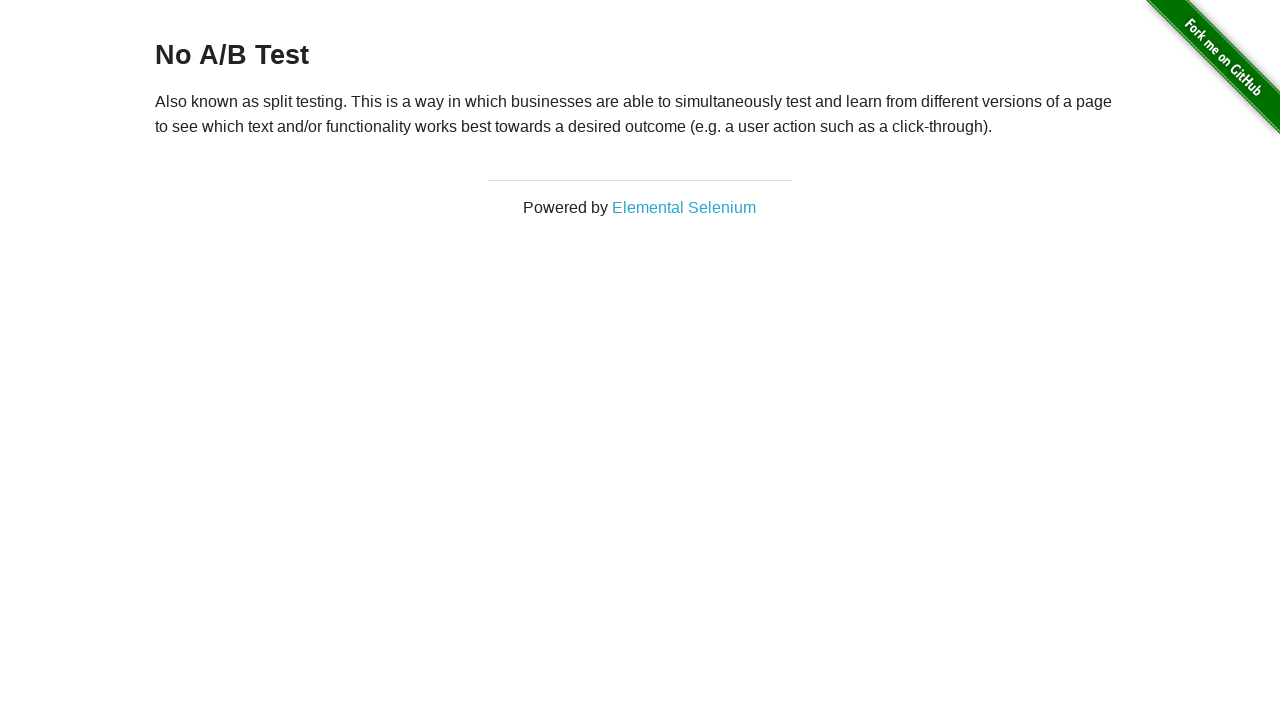

Retrieved heading text after page refresh
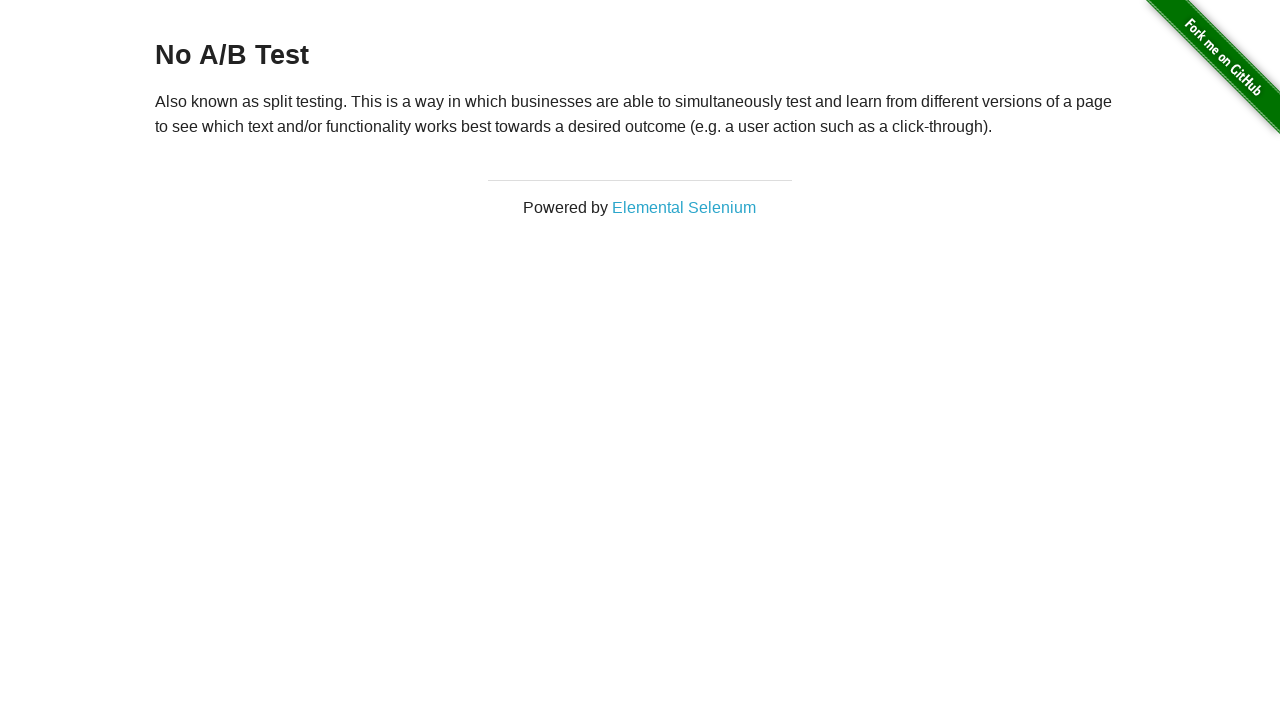

Verified heading now shows 'No A/B Test' after opting out
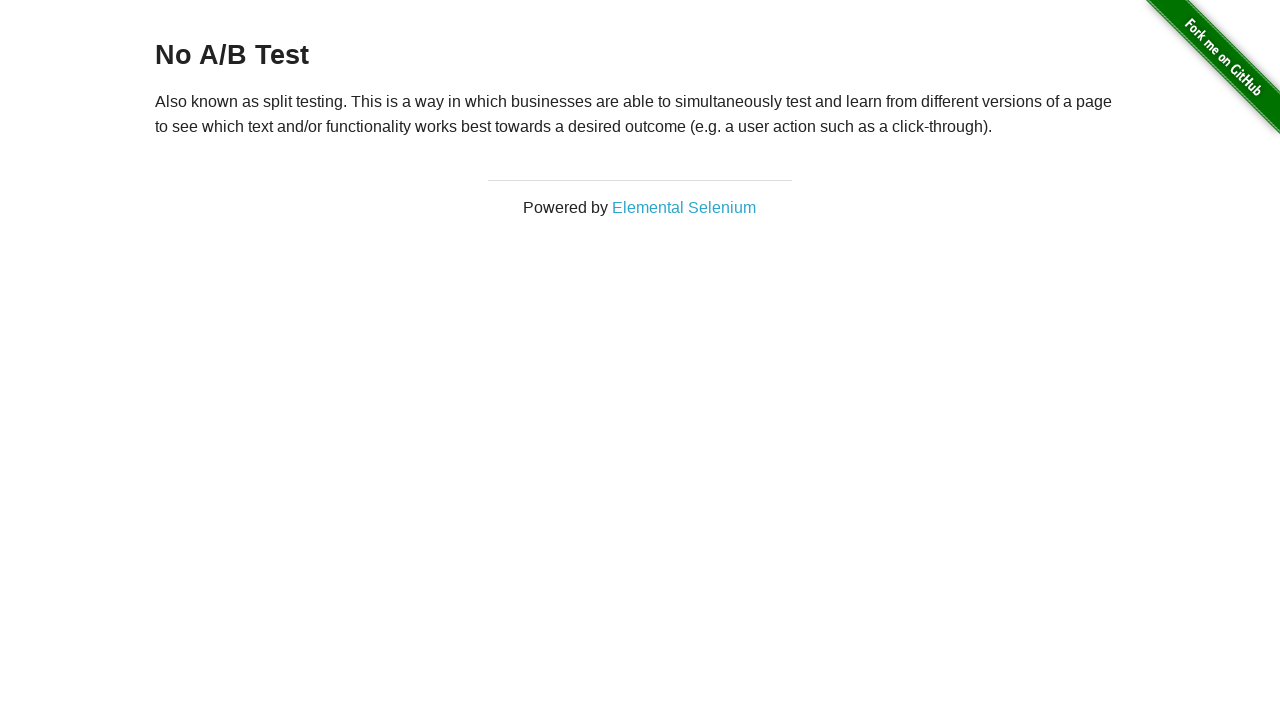

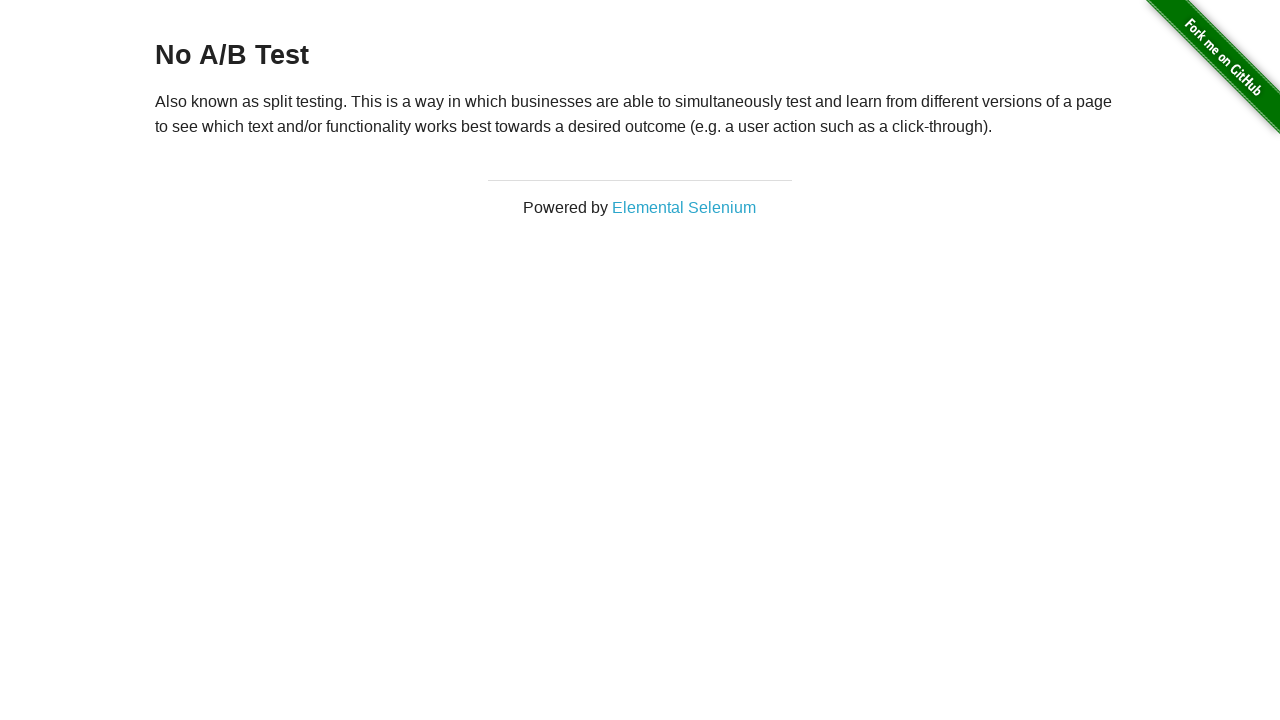